Tests drag and drop functionality by dragging an element and dropping it onto a target area

Starting URL: http://jqueryui.com/droppable/

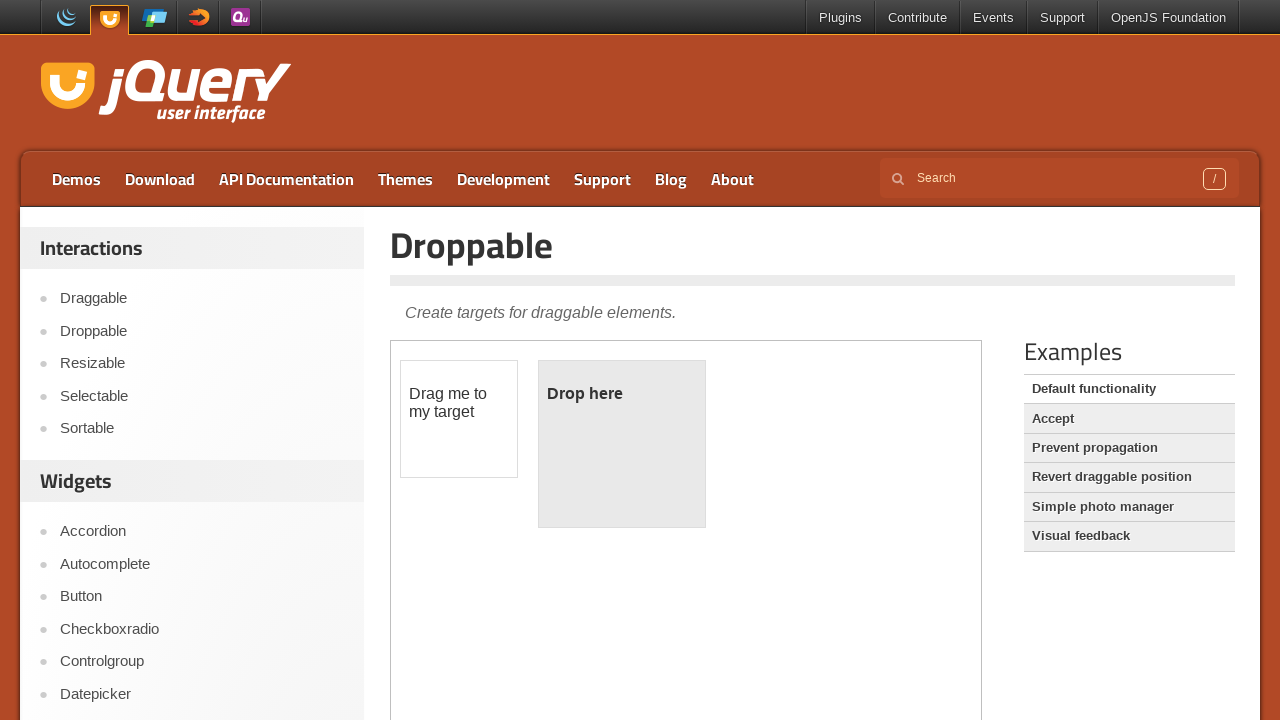

Navigated to jQuery UI droppable demo page
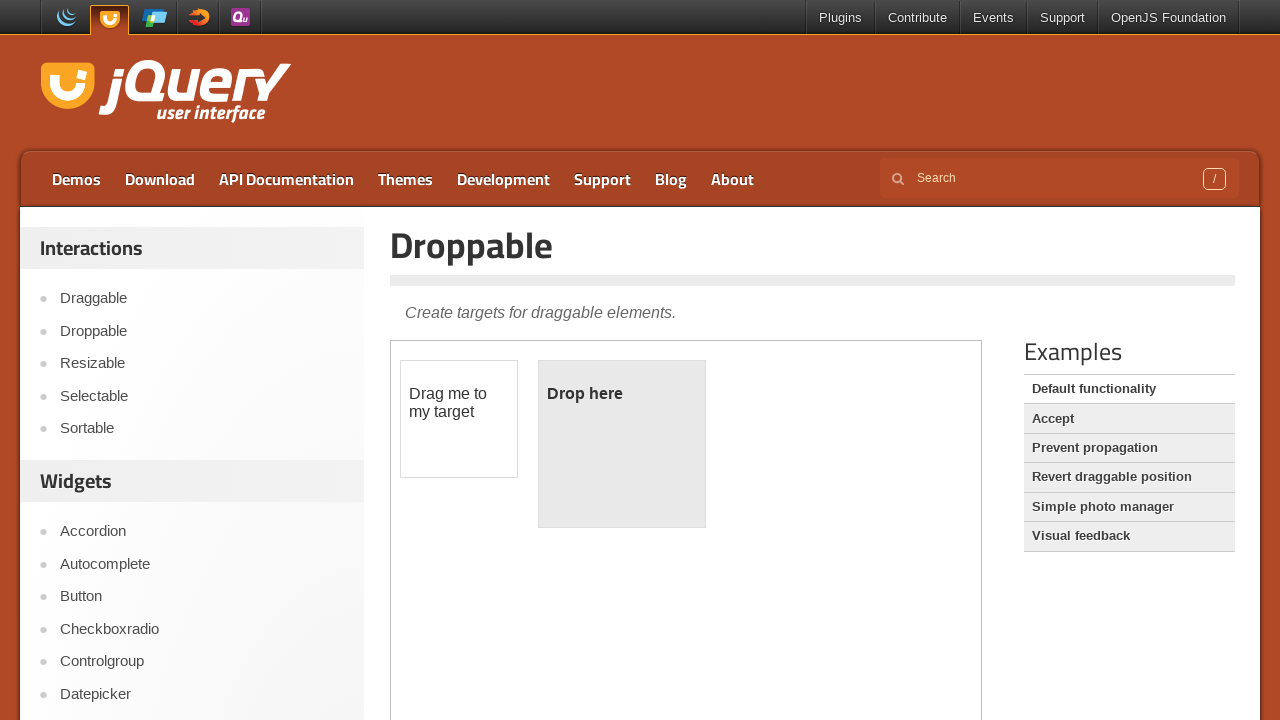

Located the demo iframe
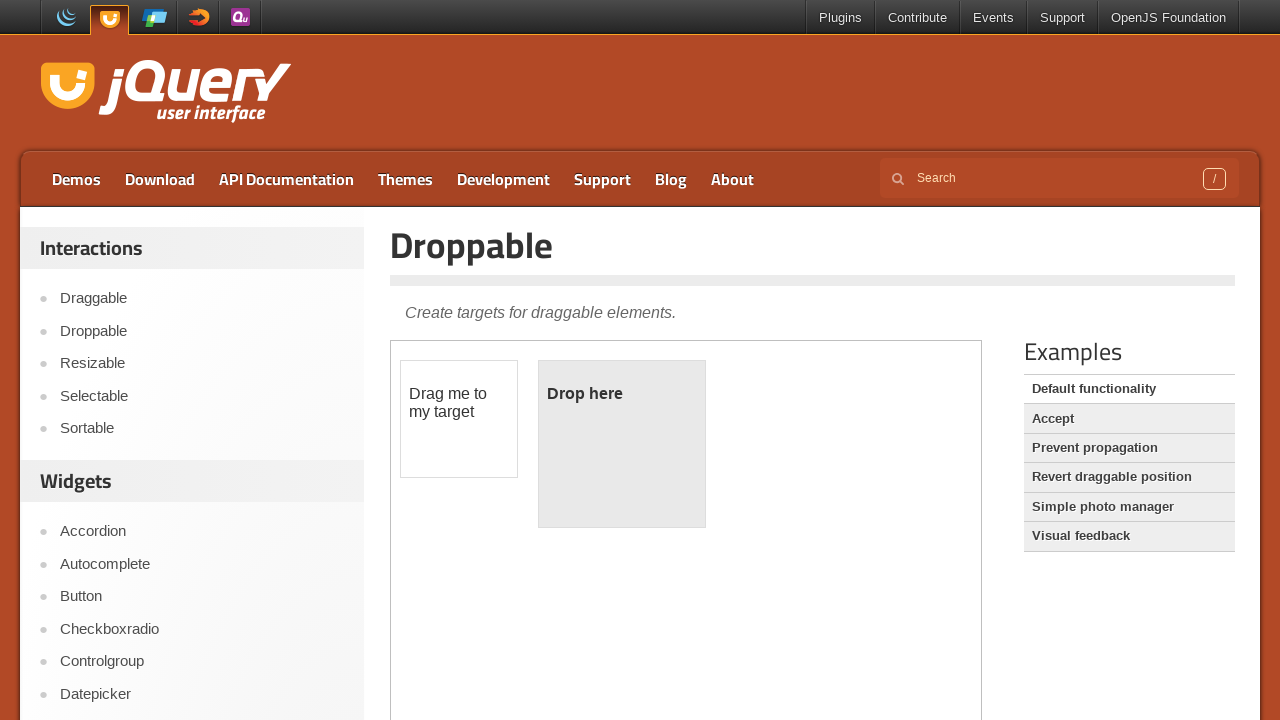

Draggable element (#draggable) loaded and ready
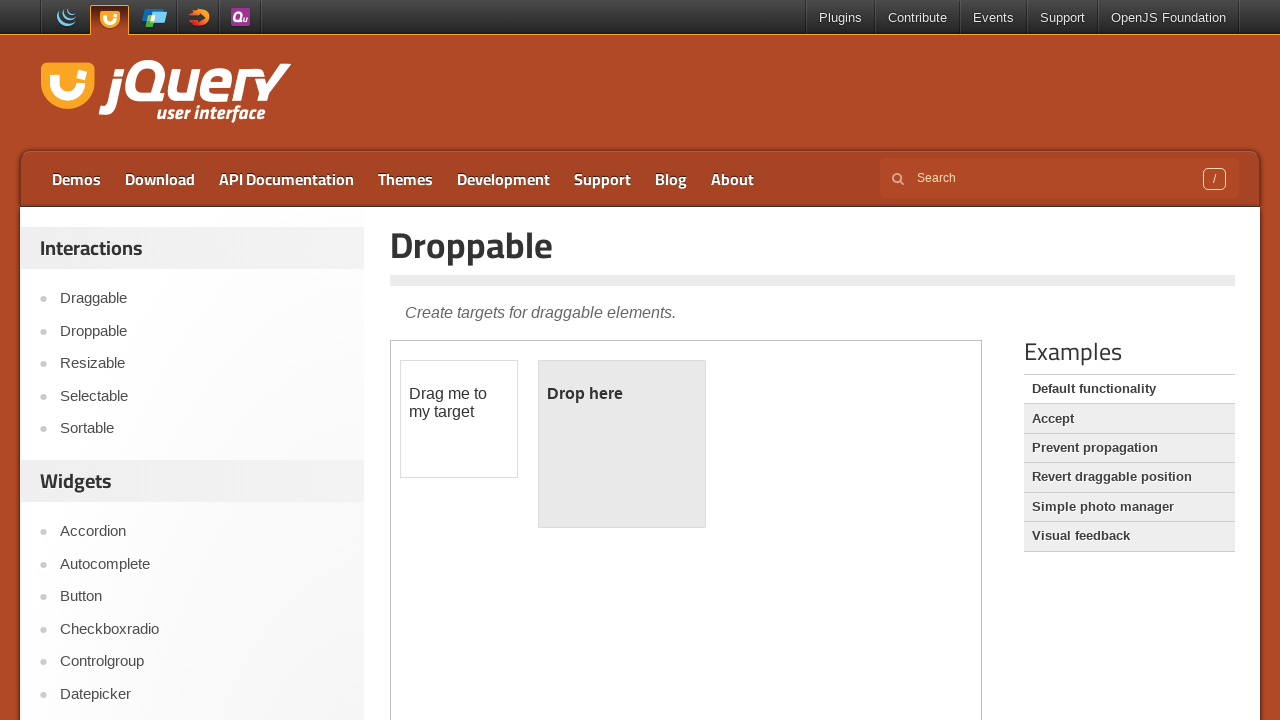

Dragged #draggable element and dropped it onto #droppable target at (622, 444)
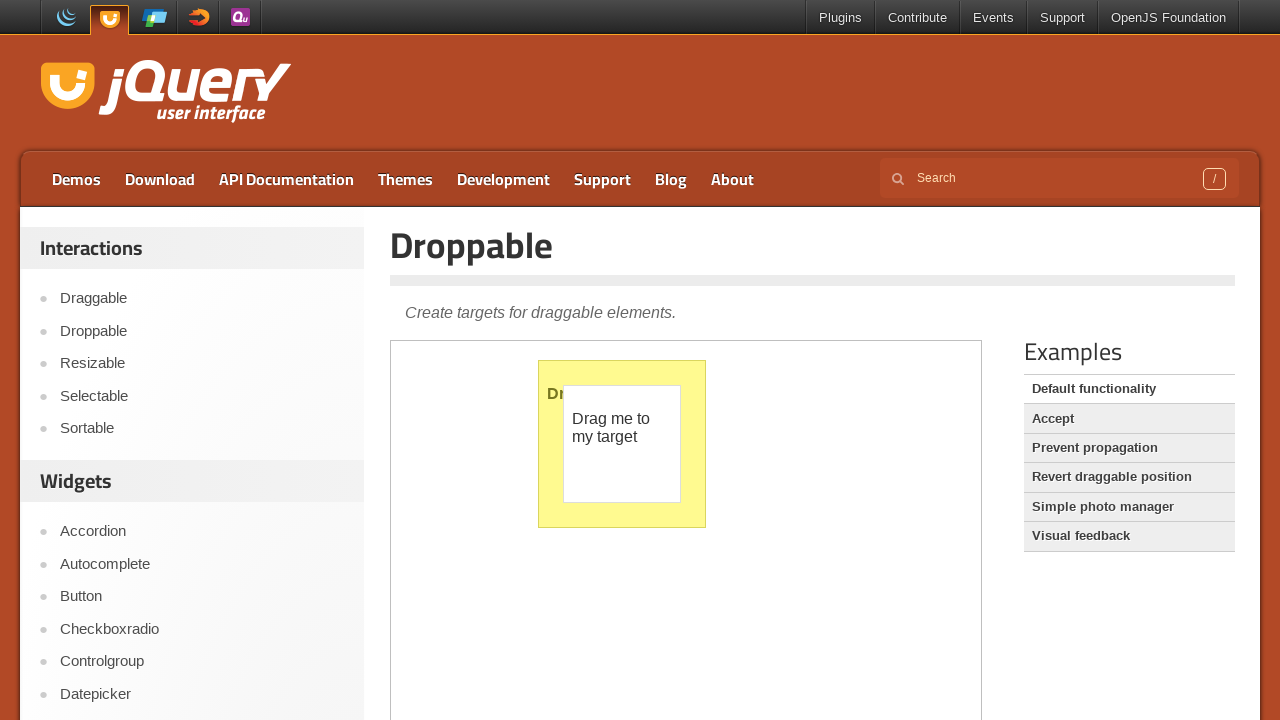

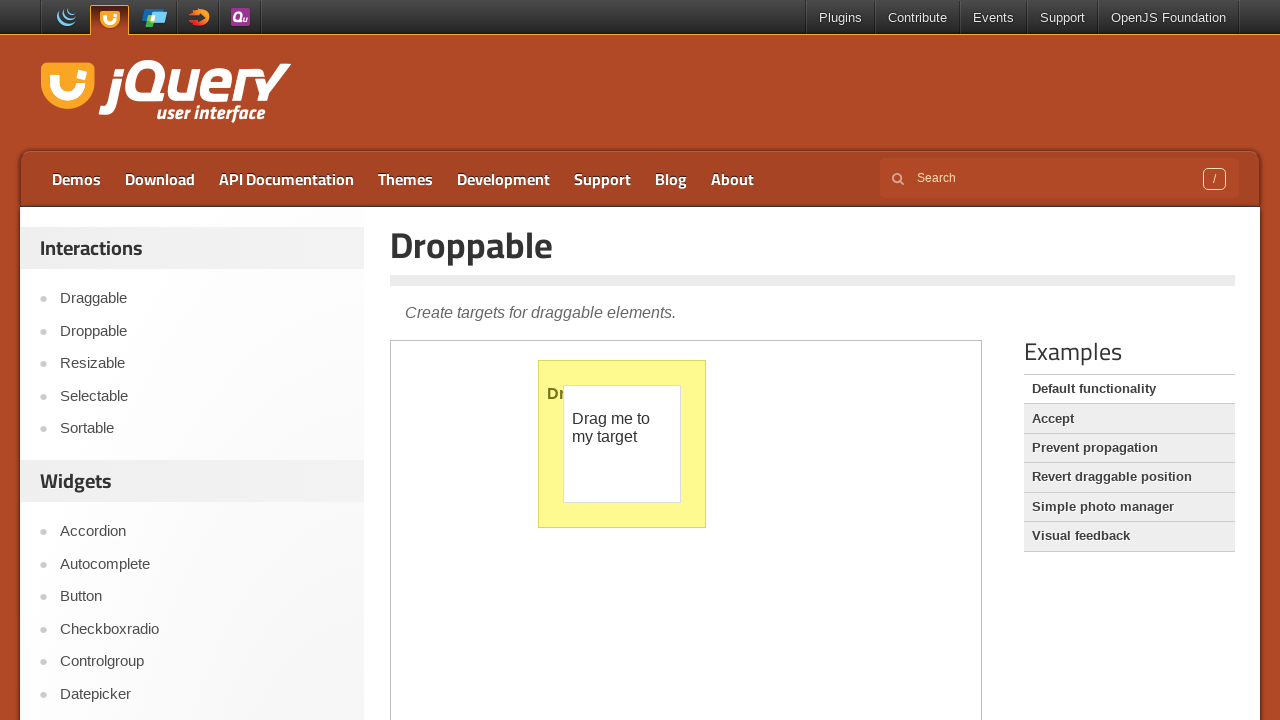